Tests regex matching on Rubular by entering an email pattern regex and a test email address, then verifying the match results show the full email and three capture groups

Starting URL: https://www.rubular.com

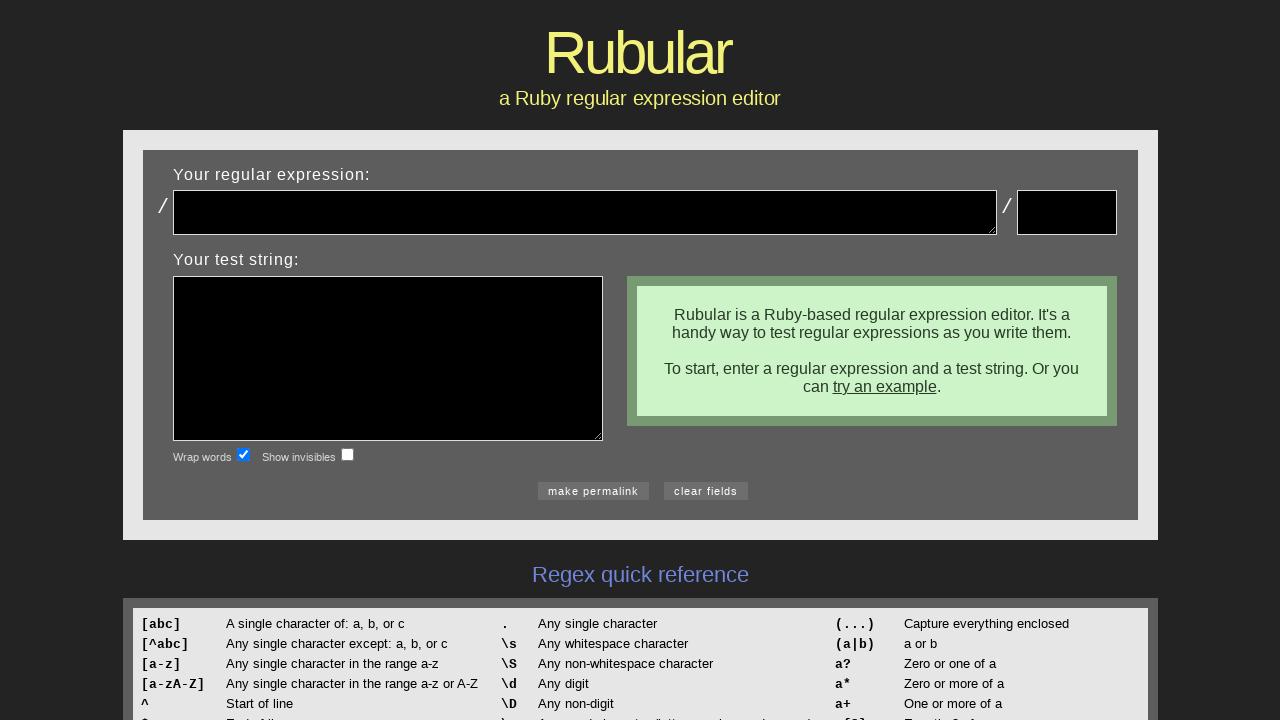

Filled regex field with email pattern '(.*)@(.*)\.(.*)' on #regex
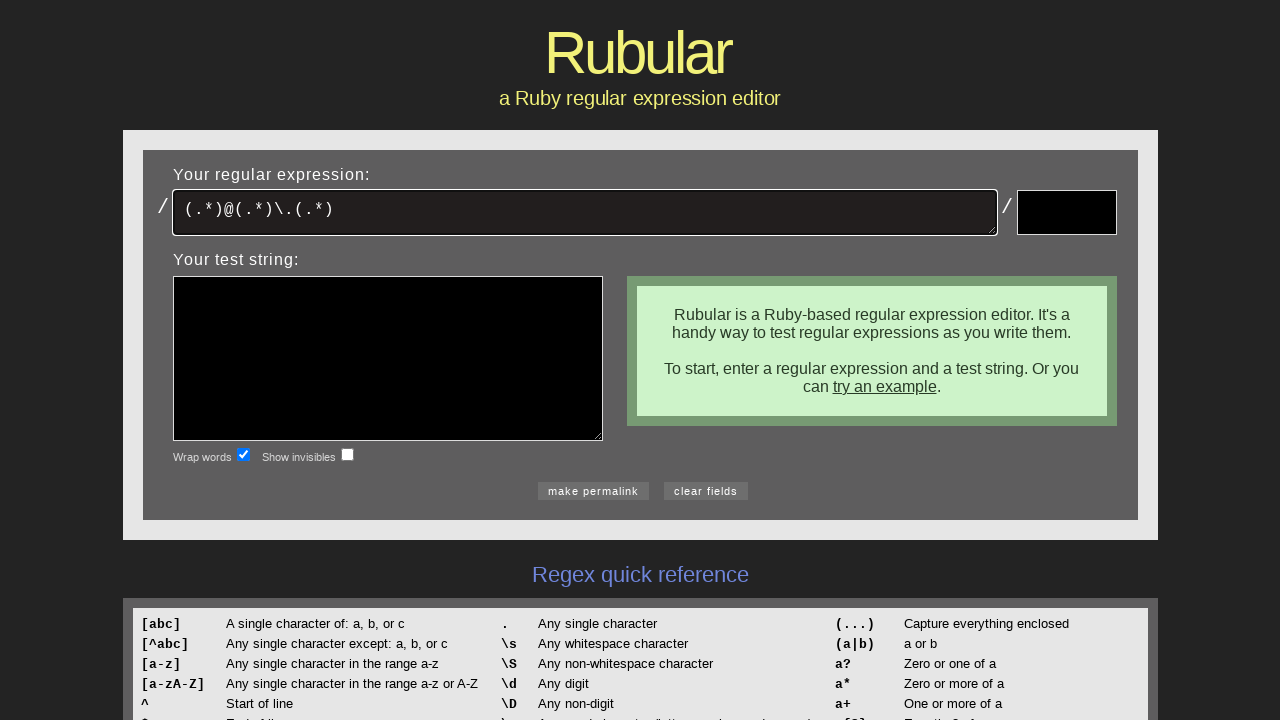

Pressed Enter to submit regex pattern on #regex
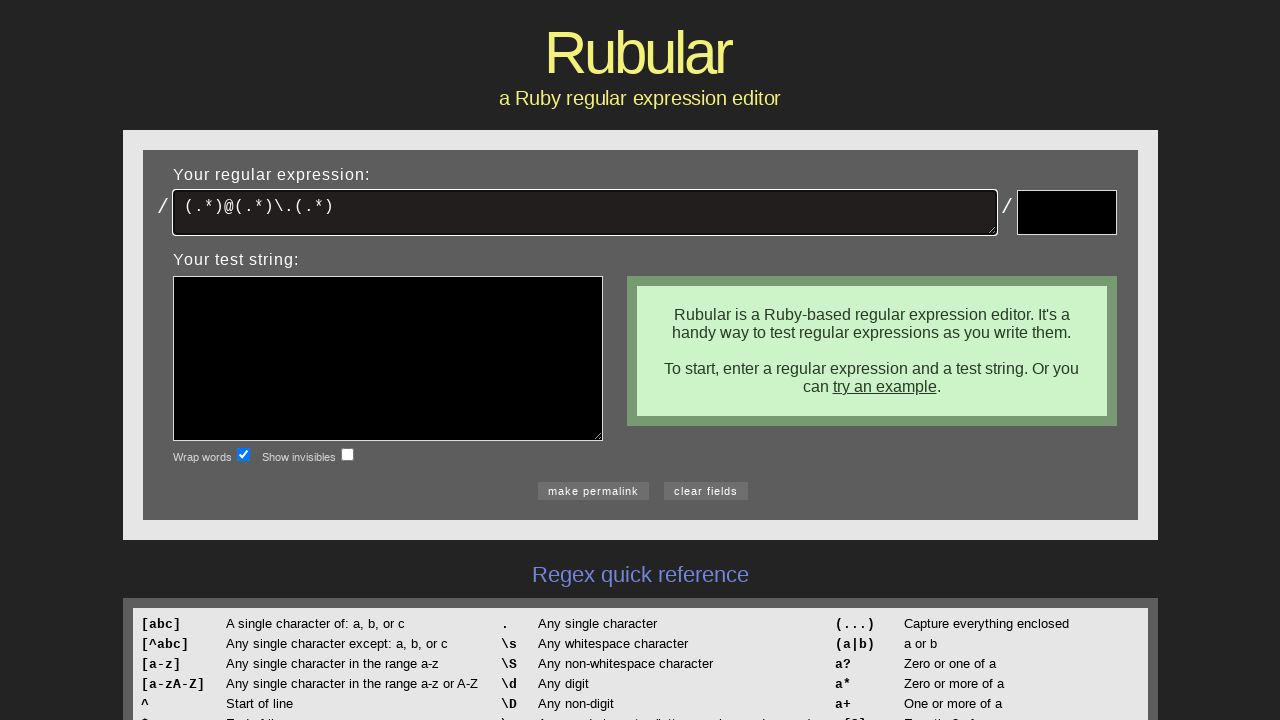

Waited 2 seconds for page to process regex
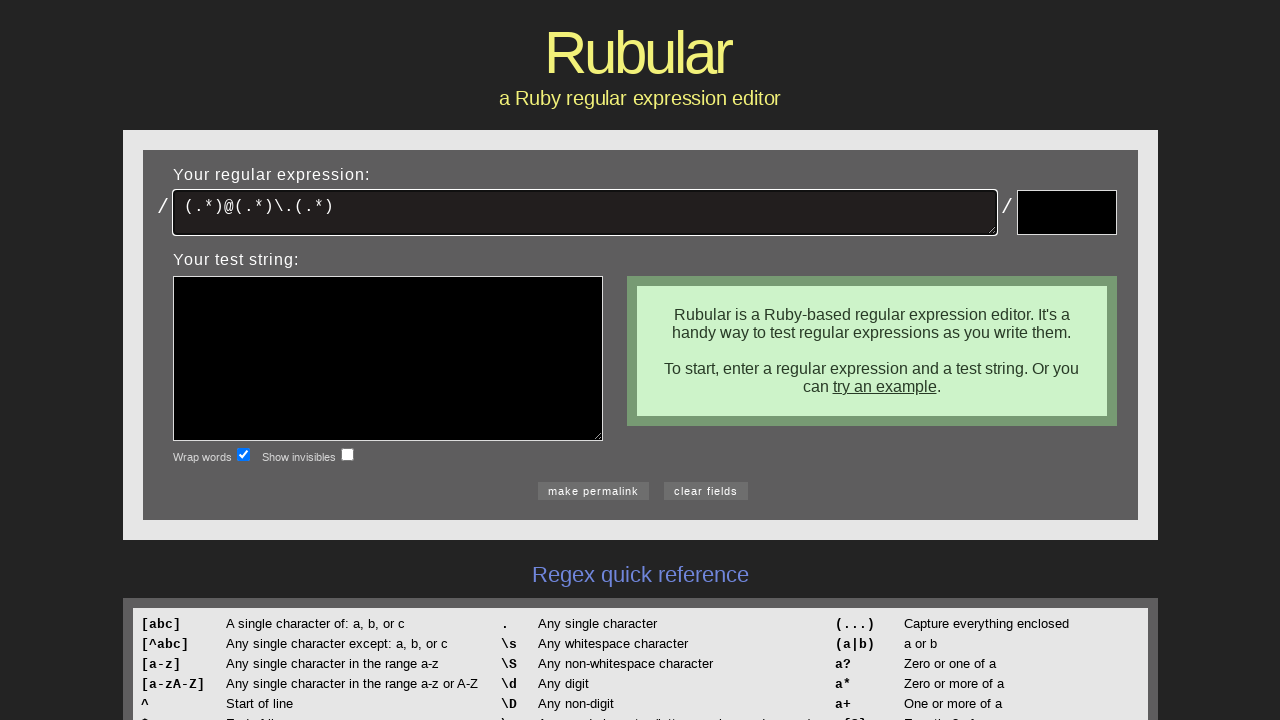

Filled test string field with 'jdenen@cscc.edu' on #test
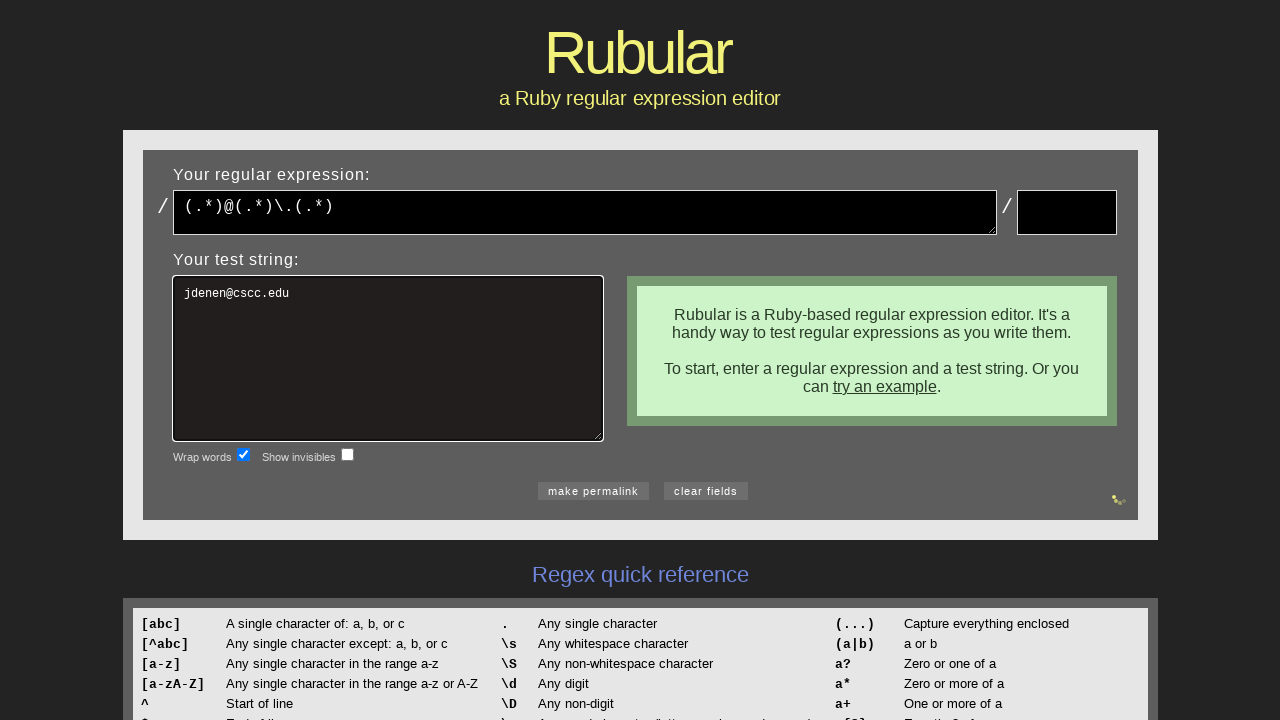

Pressed Enter to submit test string on #test
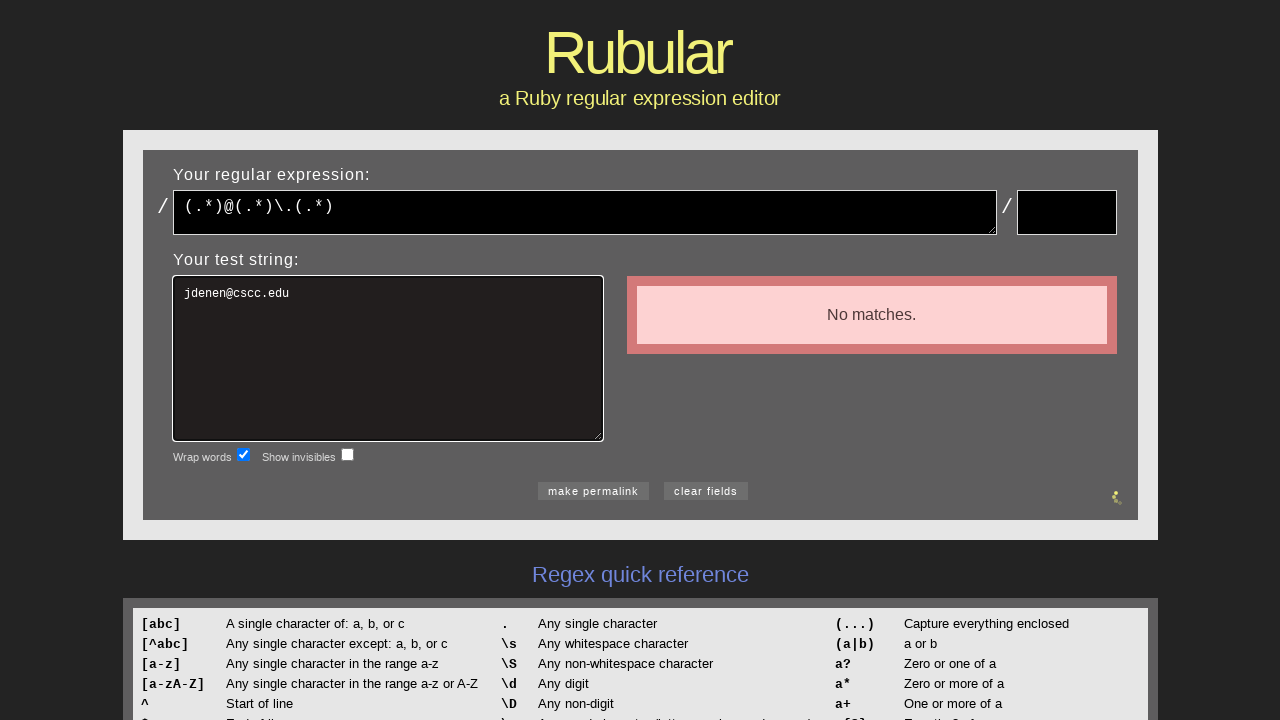

Match string results appeared
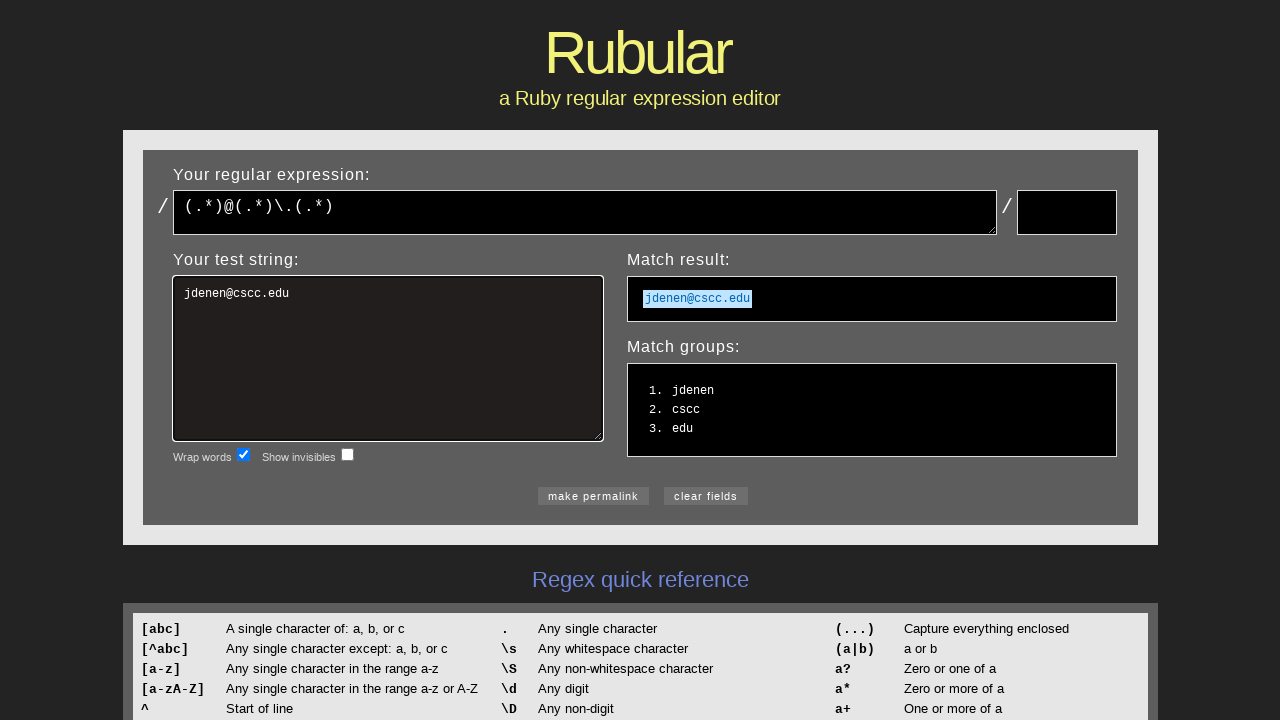

Match capture groups results appeared
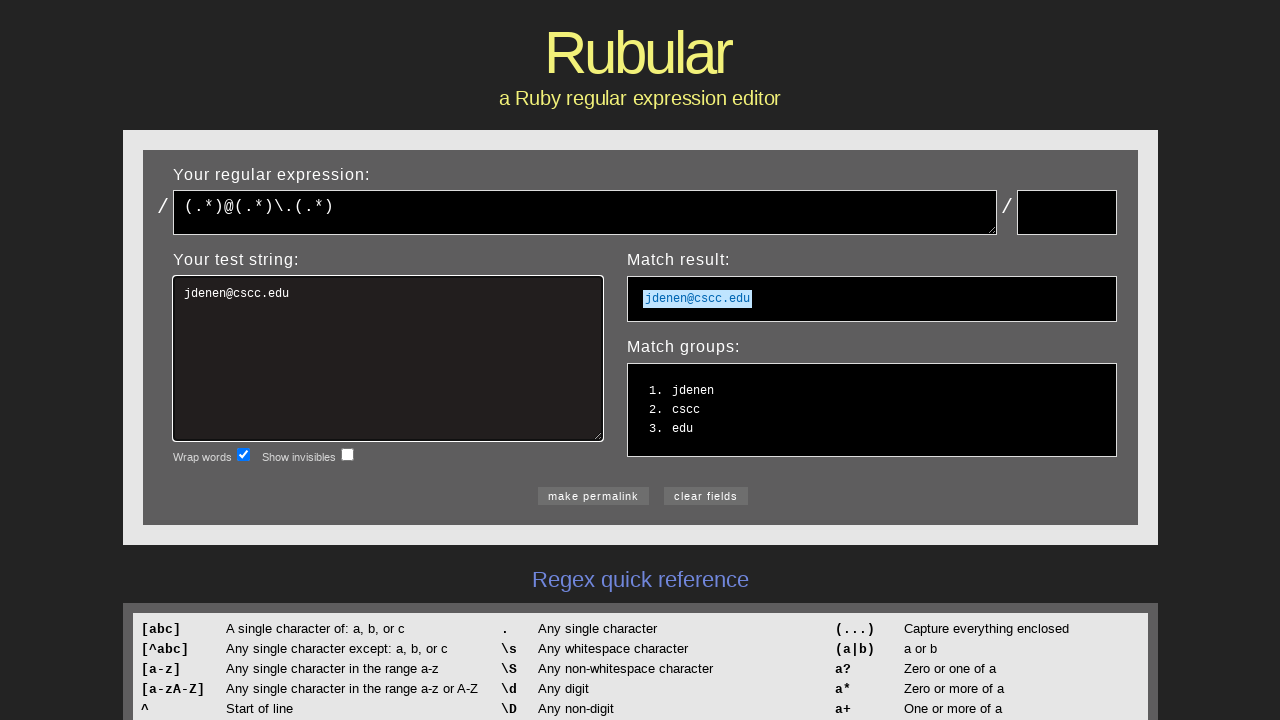

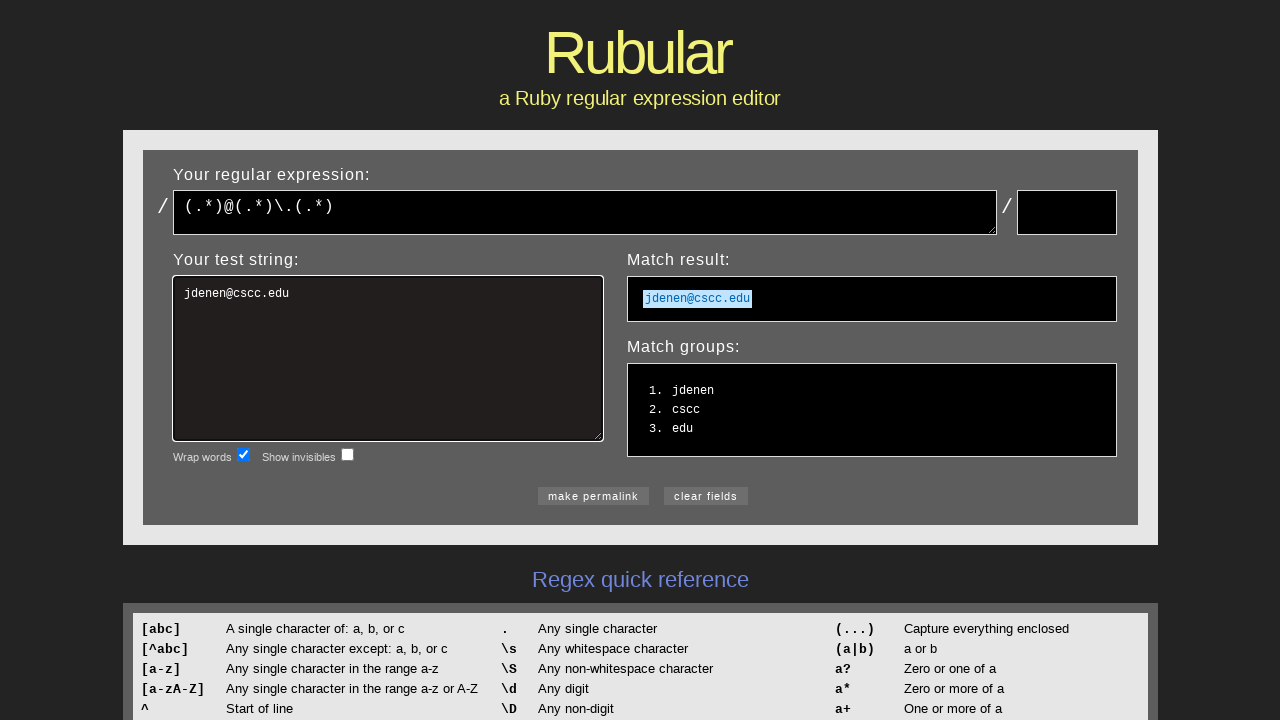